Opens the RedBus website homepage and waits for the page to load. This is a basic page load verification test.

Starting URL: https://www.redbus.in/

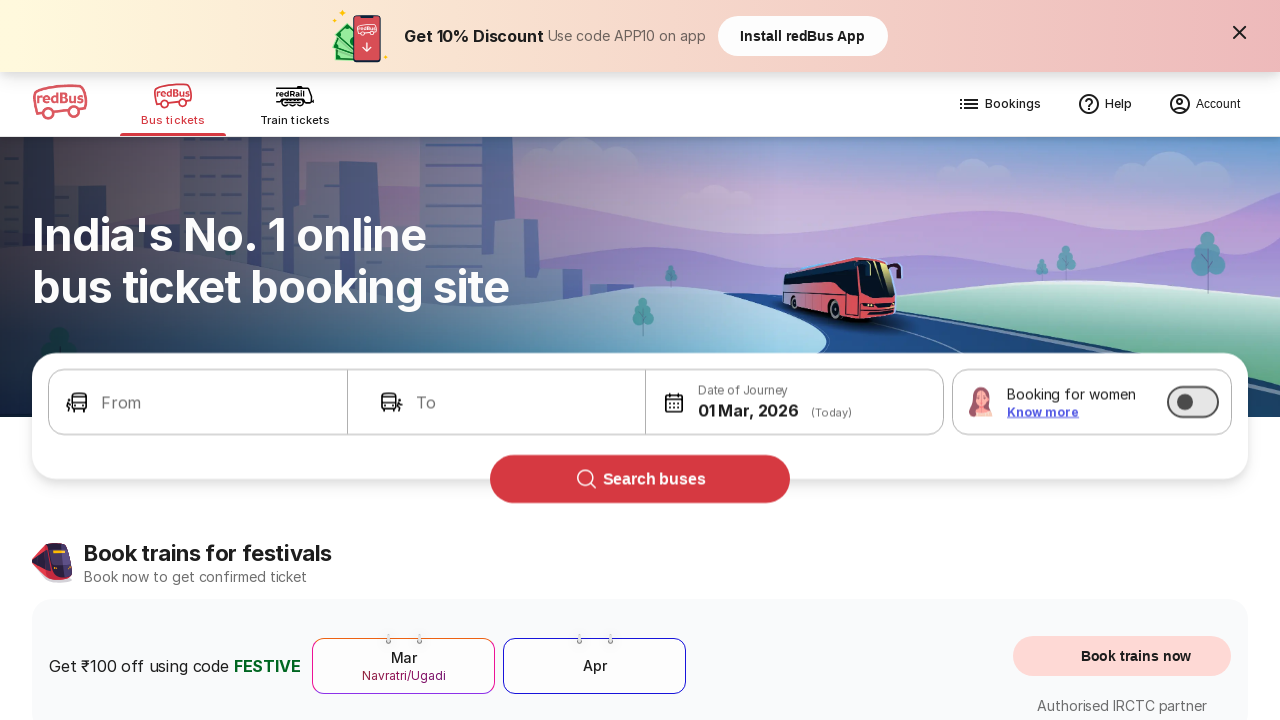

Waited for page DOM to finish loading
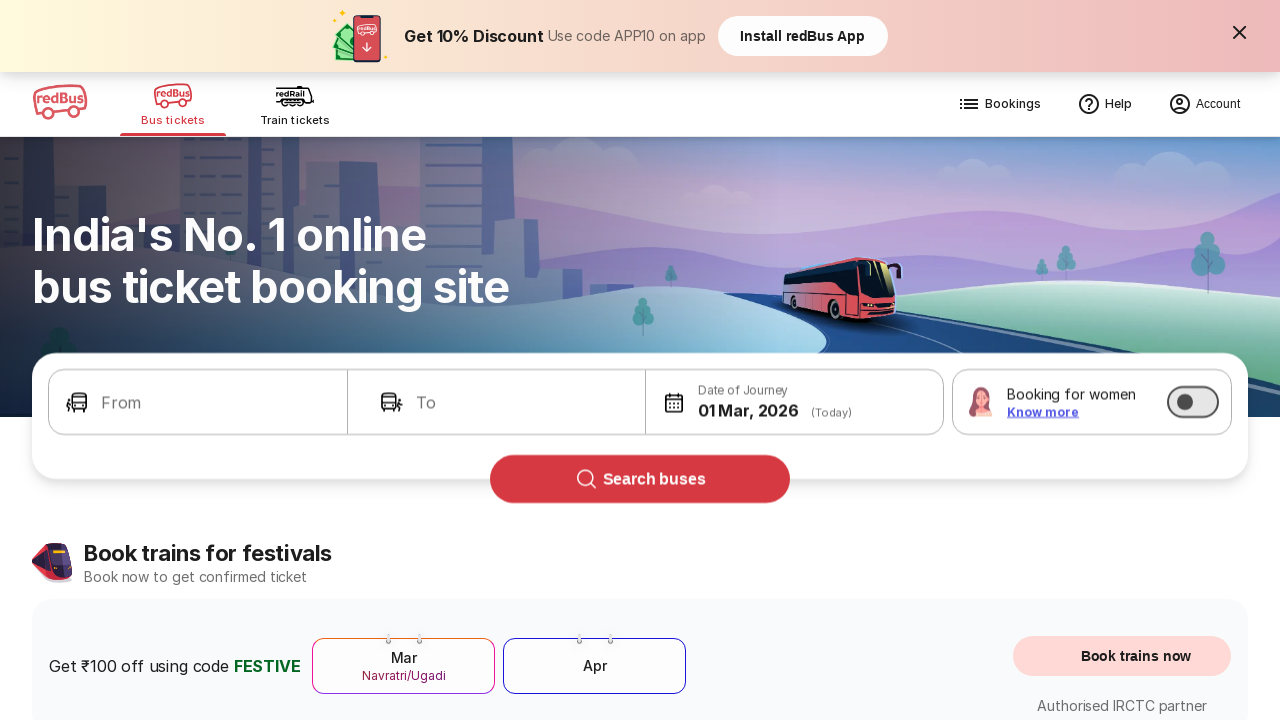

Verified body element is present on RedBus homepage
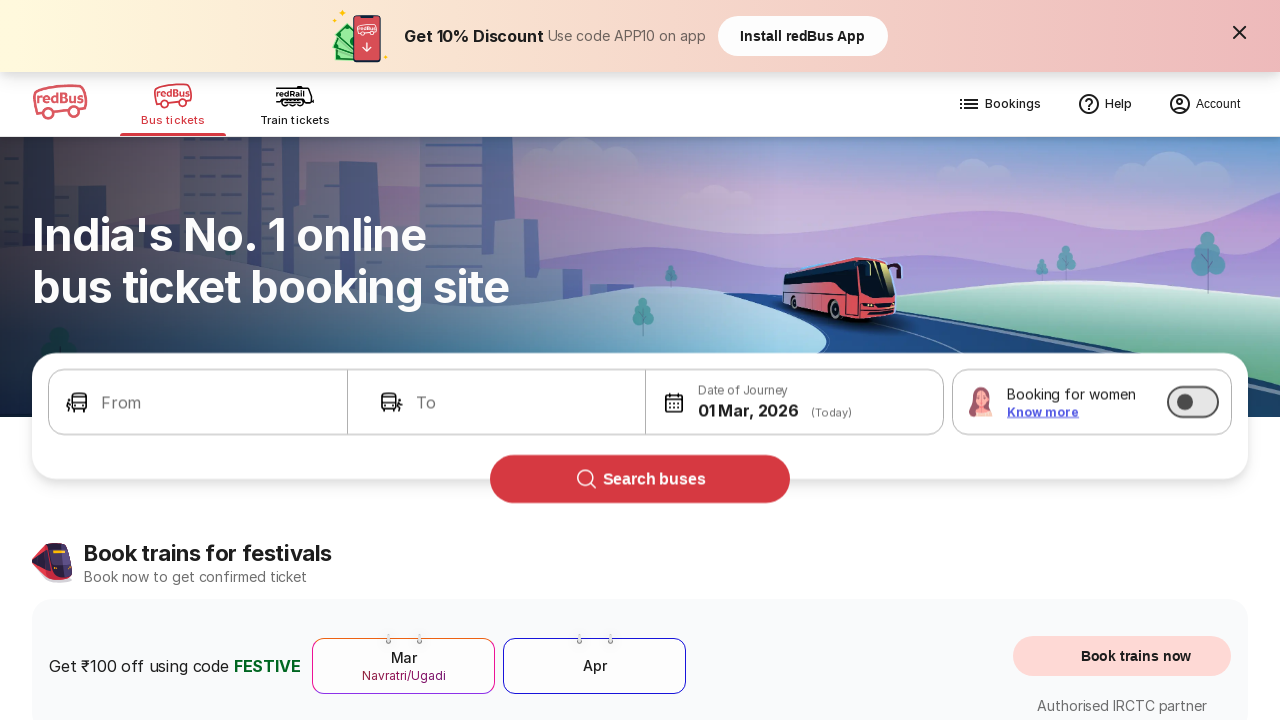

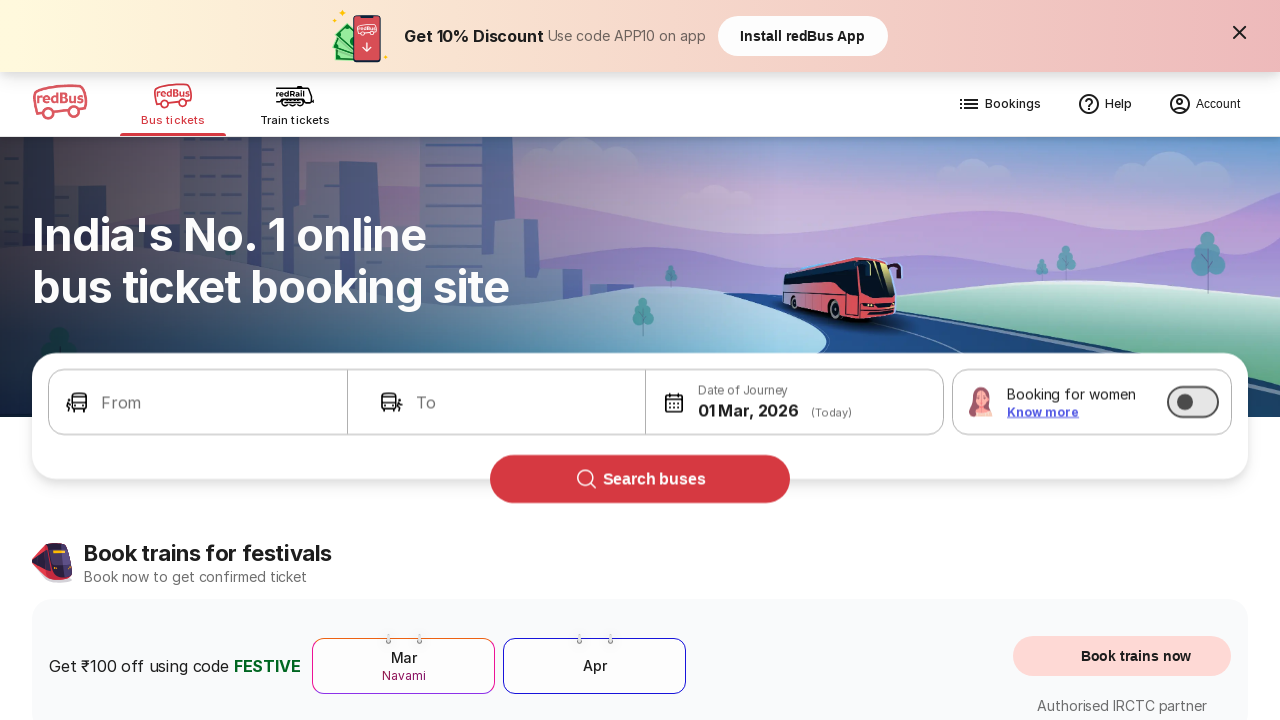